Tests that clicking a button opens a new window and verifies the new window contains expected document content

Starting URL: https://skryabin.com/market/quote.html

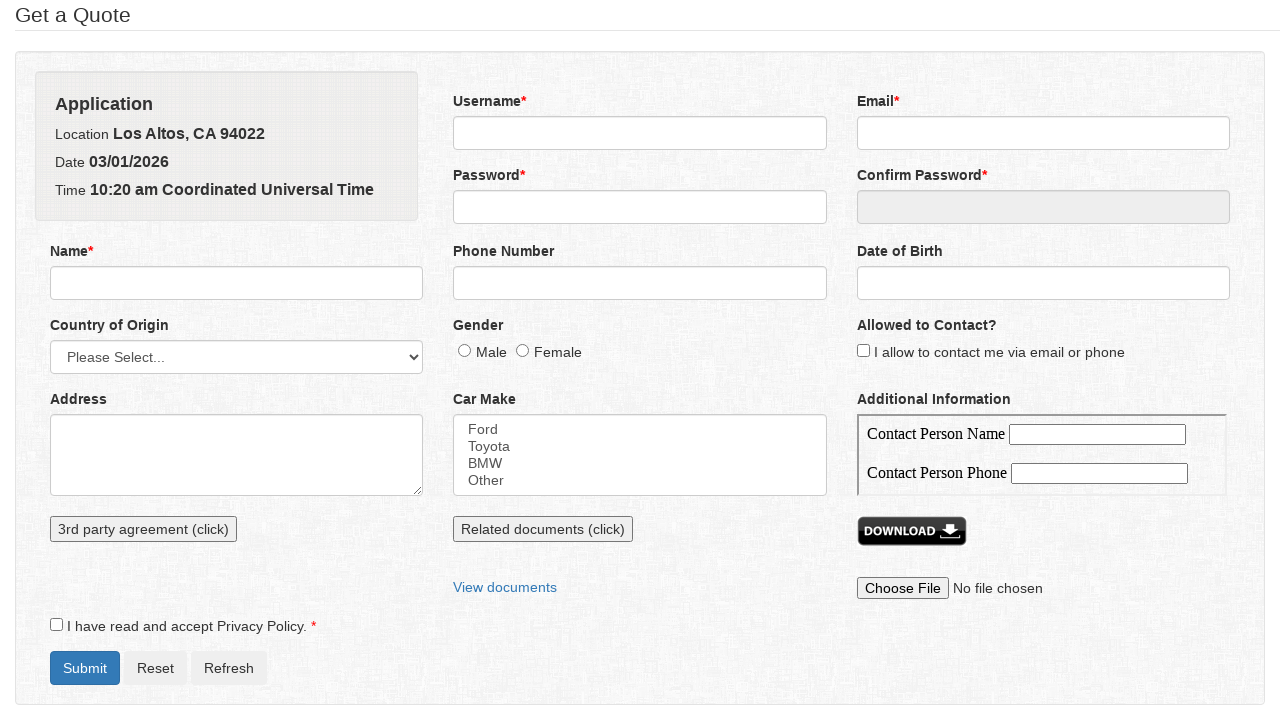

Clicked button to open new window at (543, 529) on xpath=//button[contains(@onclick,'new')]
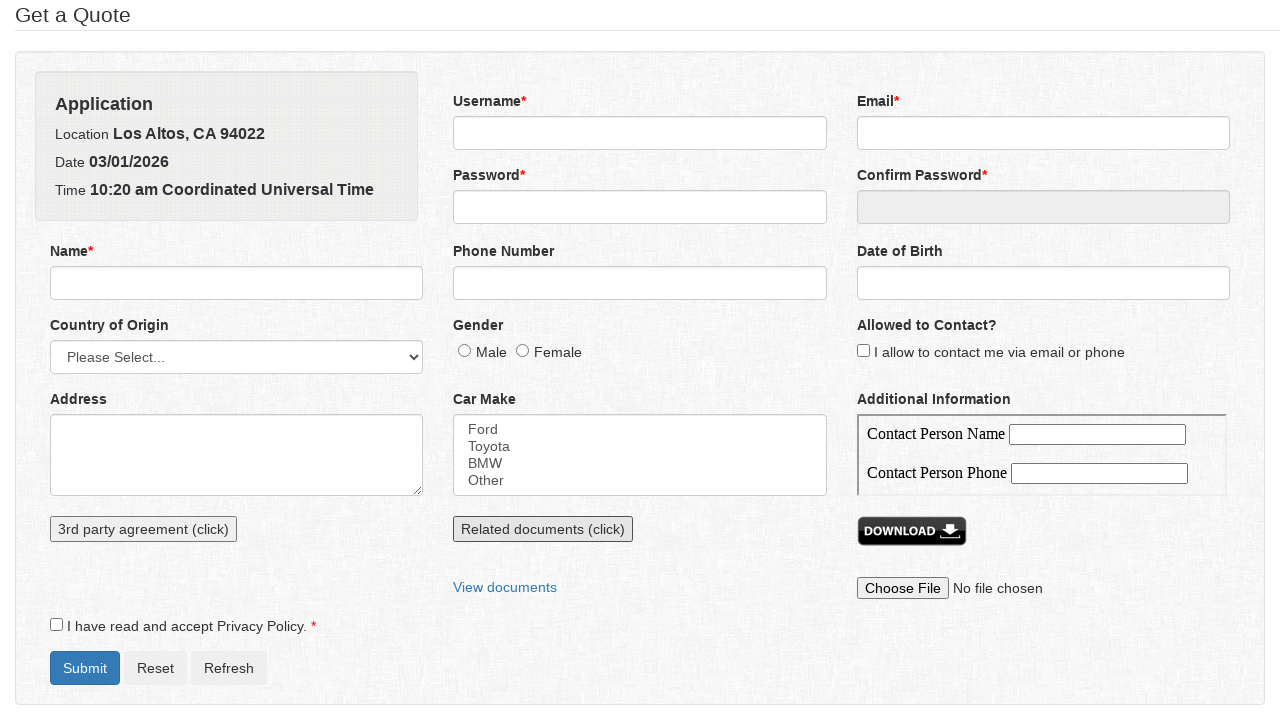

New window opened and retrieved
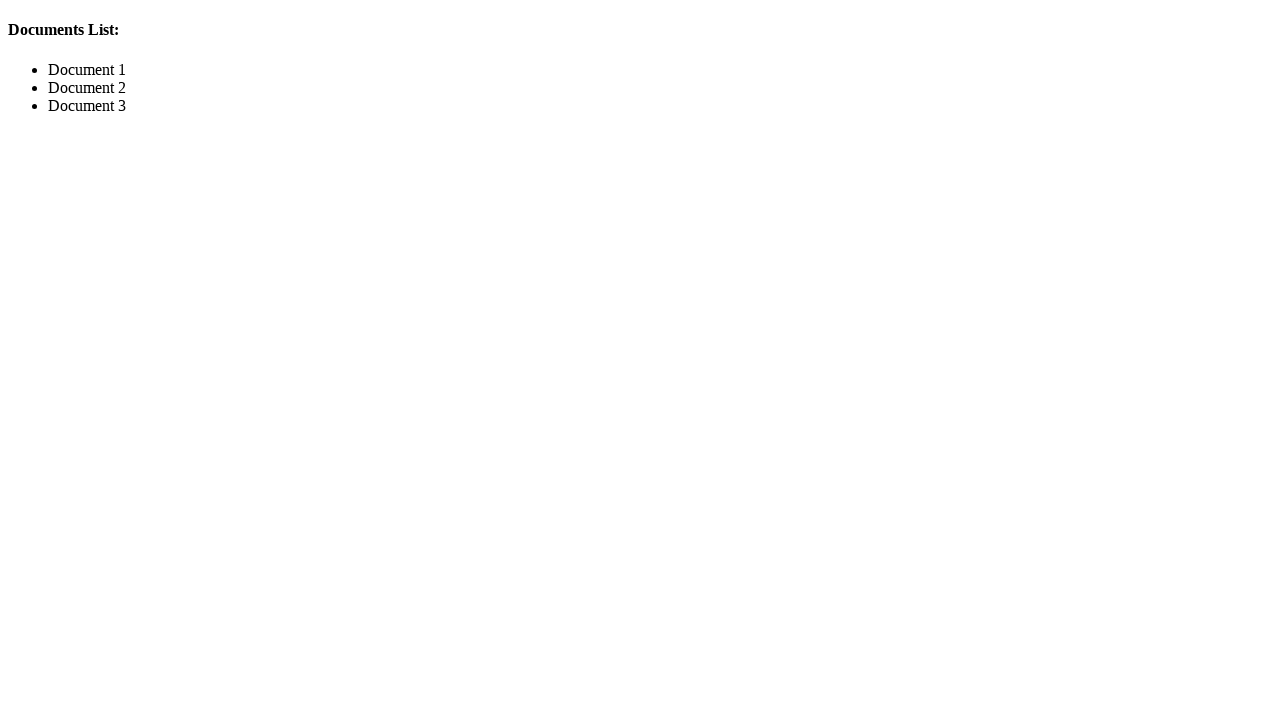

New window page fully loaded
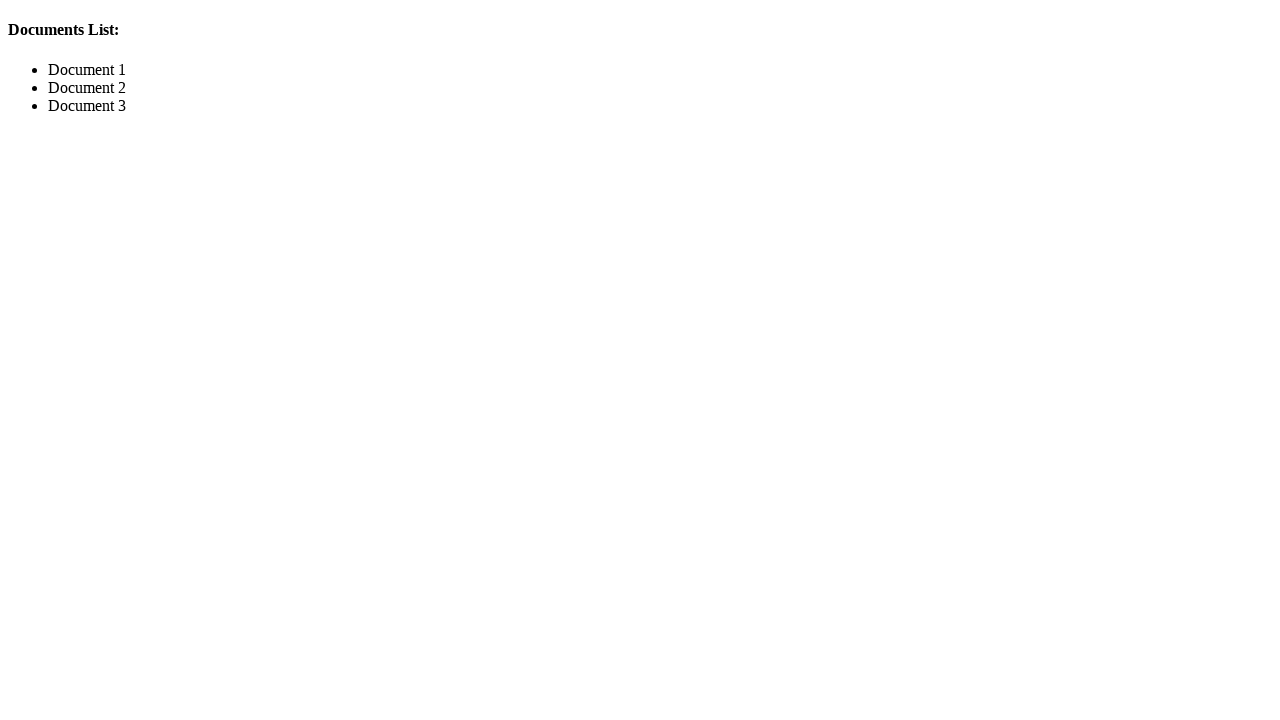

Retrieved documents list content from new window
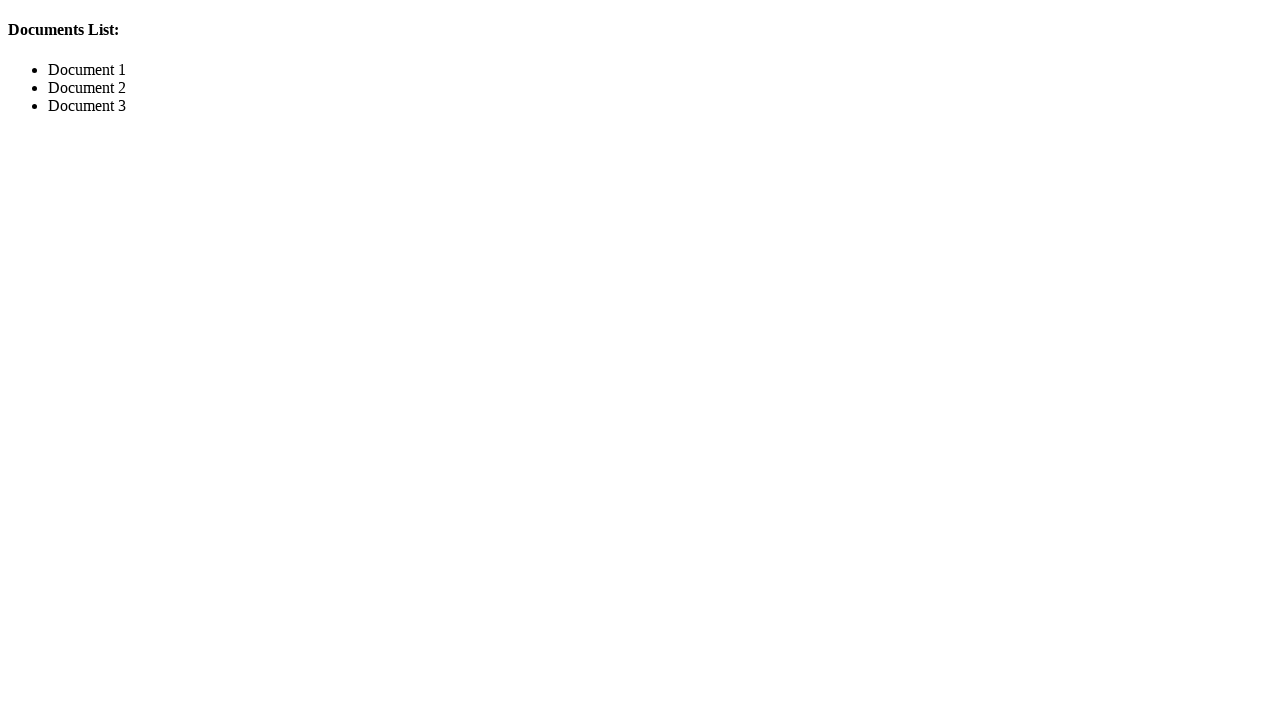

Verified 'Document 2' found in documents list
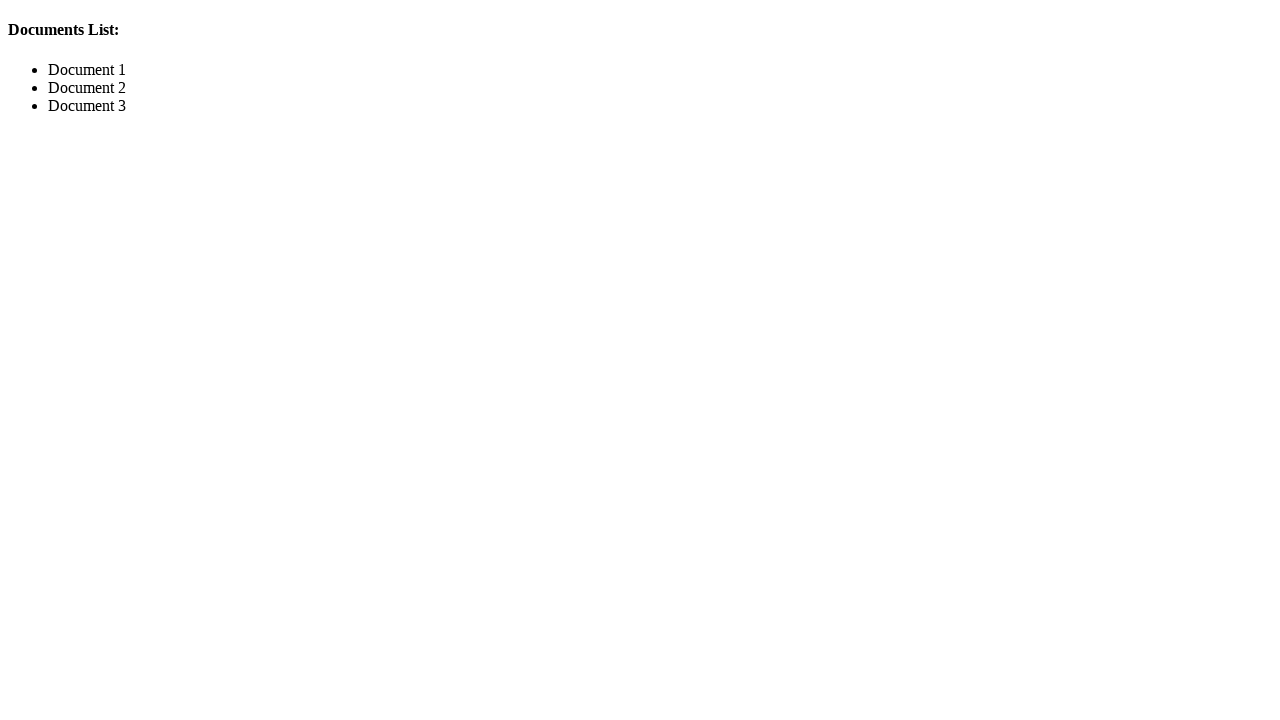

Closed the new window
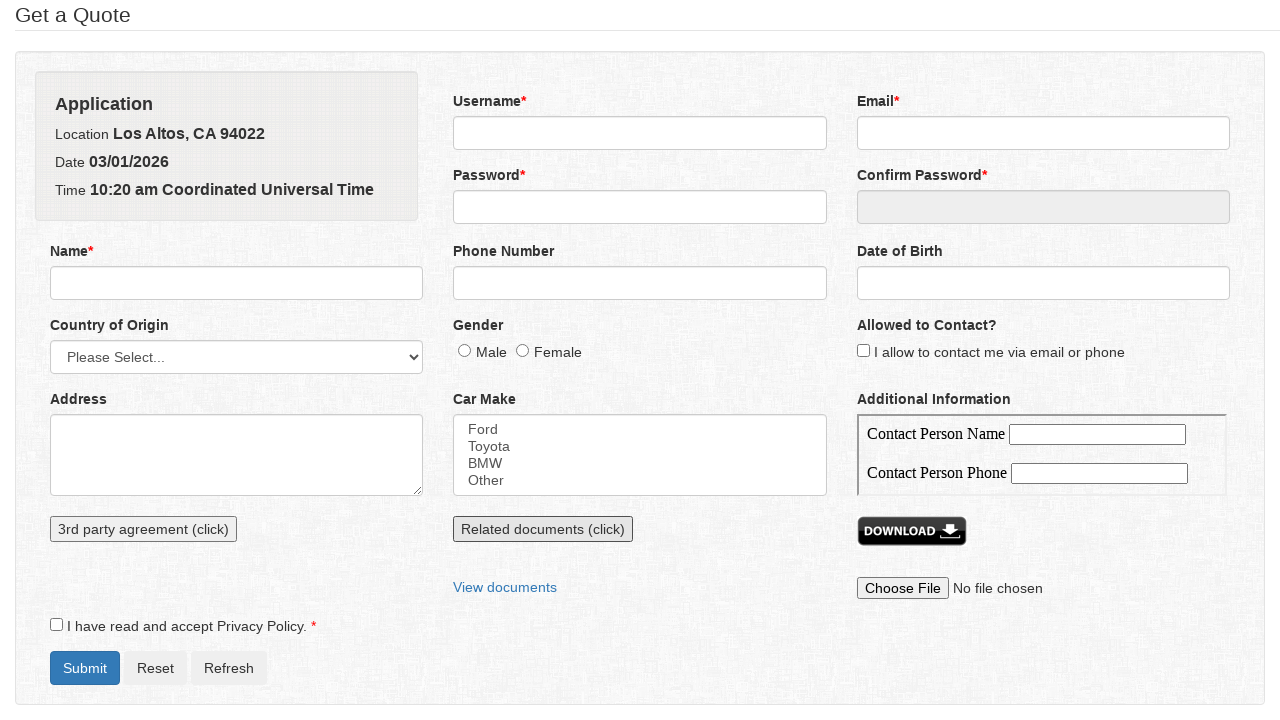

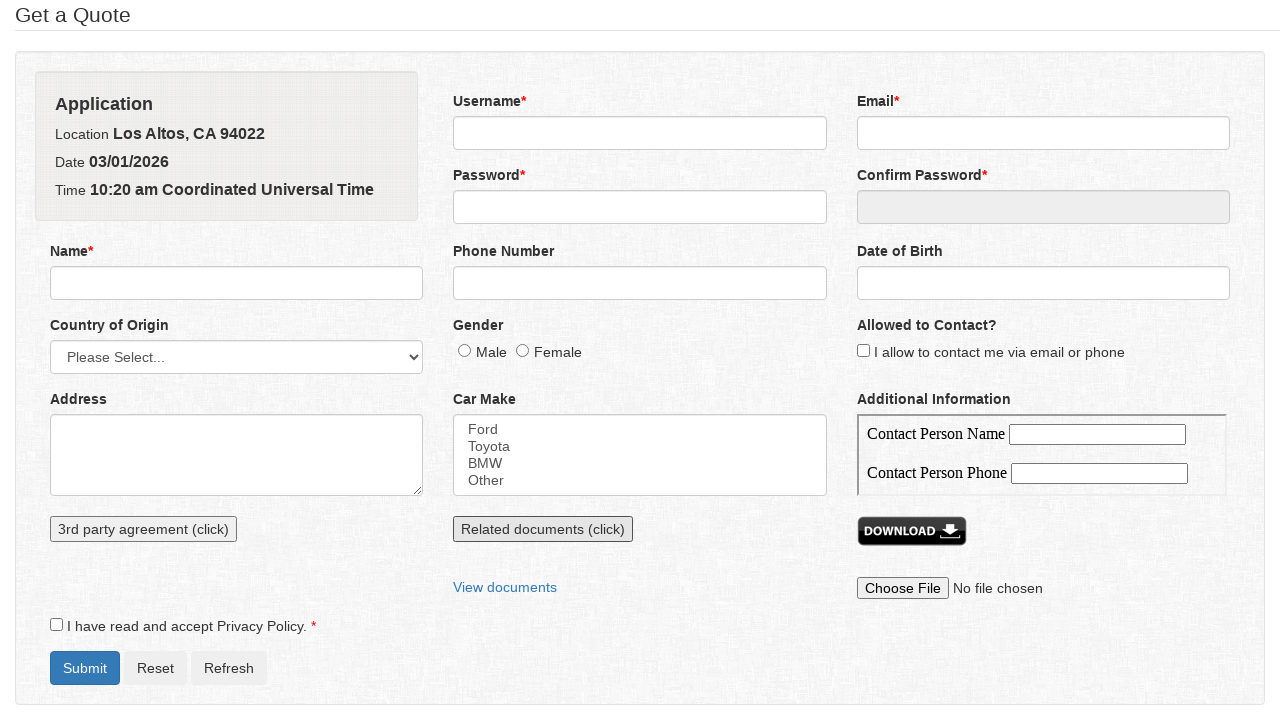